Tests the product search functionality on Gadgets360 by clicking the search icon, entering a product search term, submitting the search, and clicking on a matching product result to navigate to its detail page.

Starting URL: https://www.gadgets360.com/

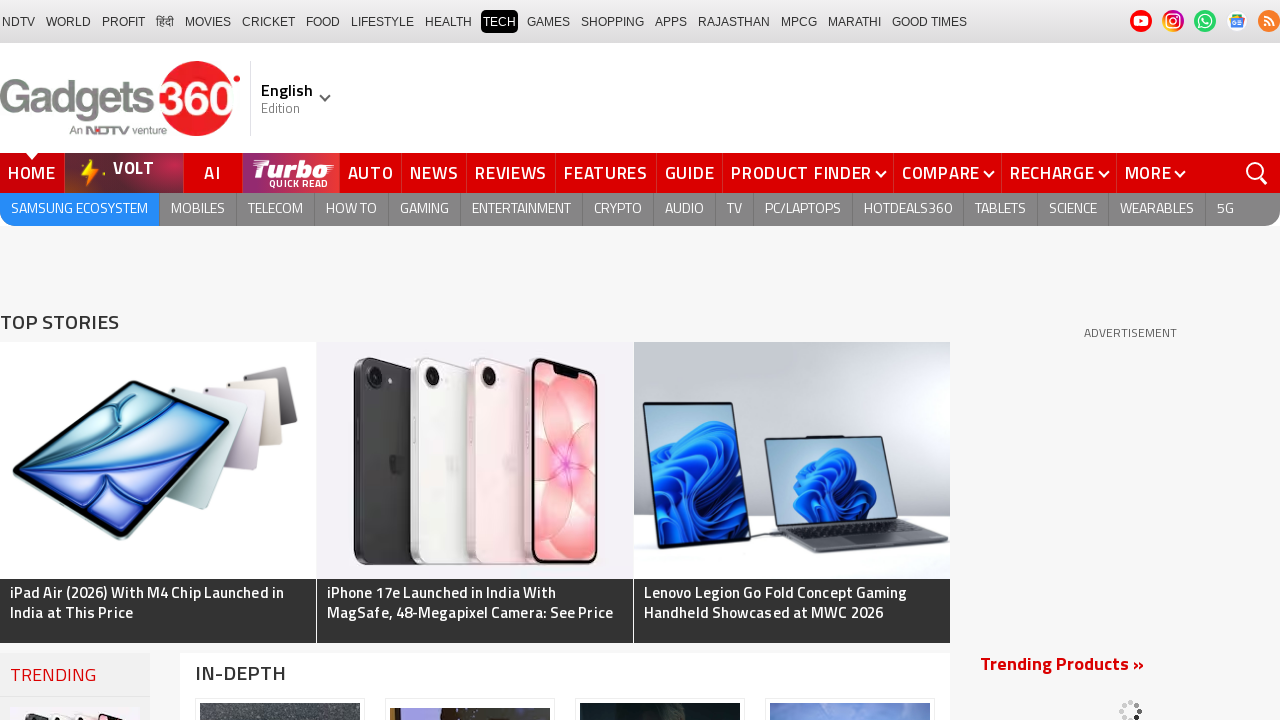

Clicked search icon to open search at (1257, 174) on ._sricn
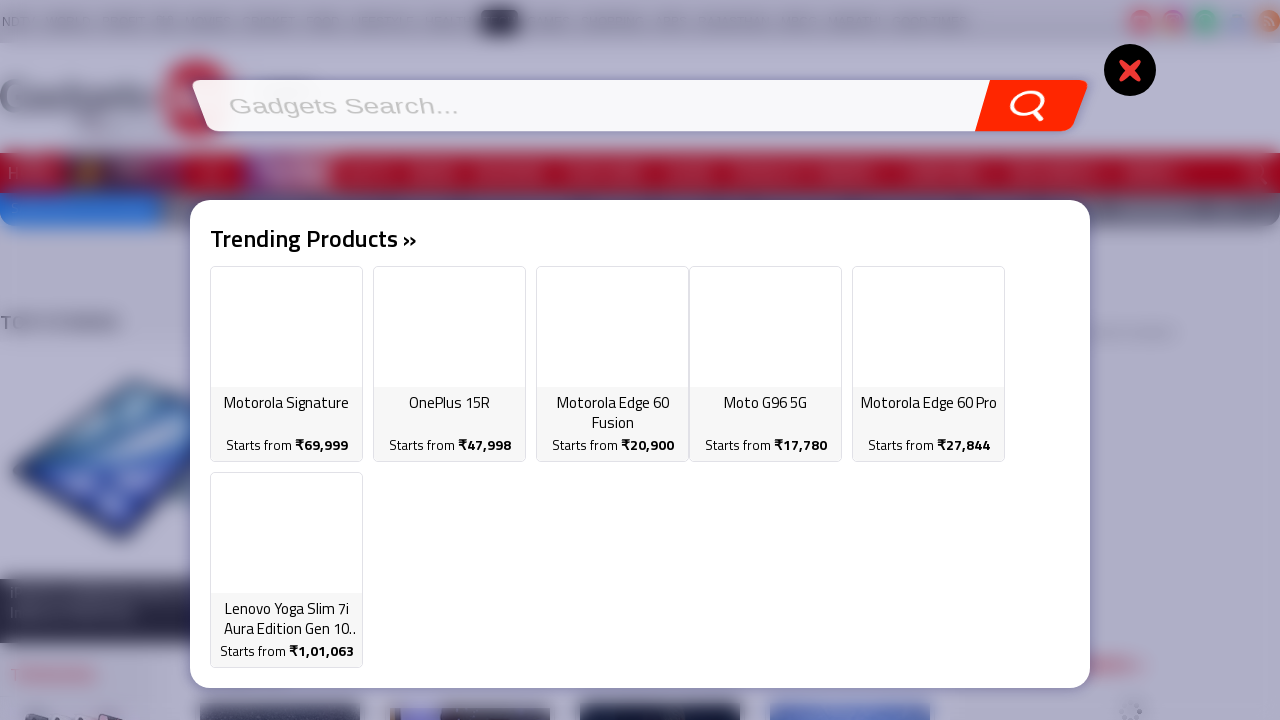

Filled search field with 'iPhone 15 Pro' on #searchtext
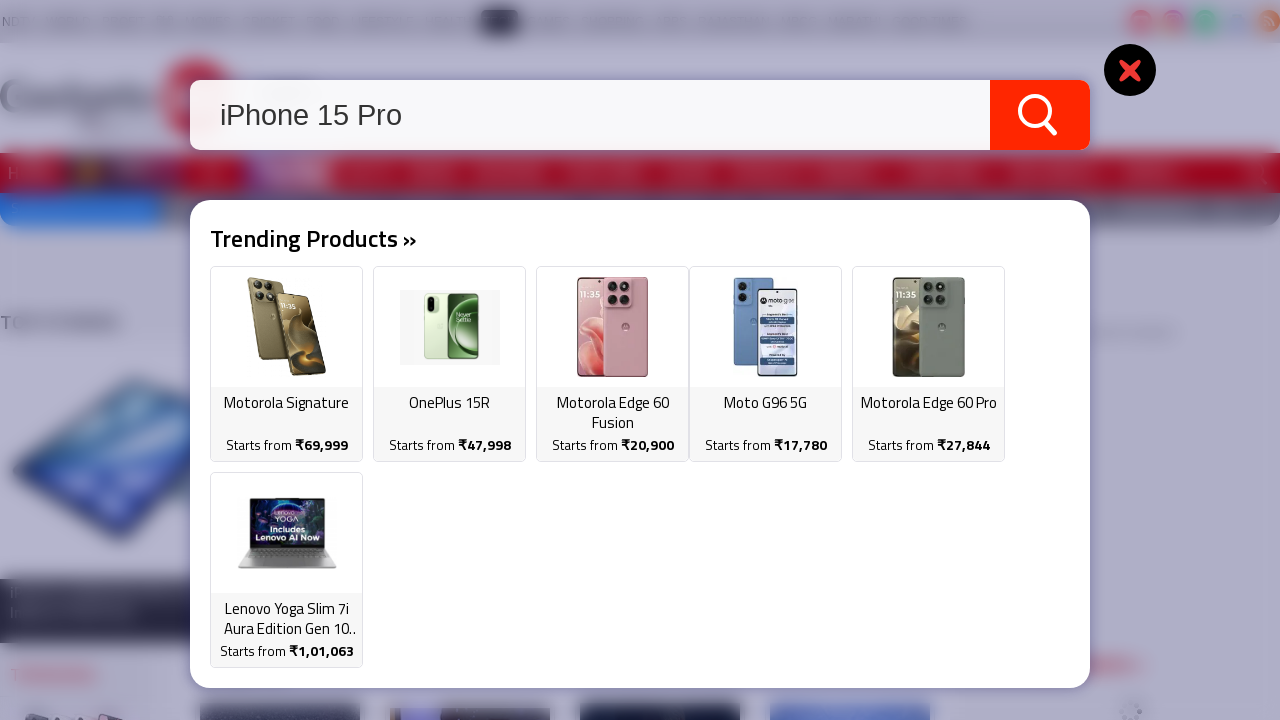

Pressed Enter to submit search on #searchtext
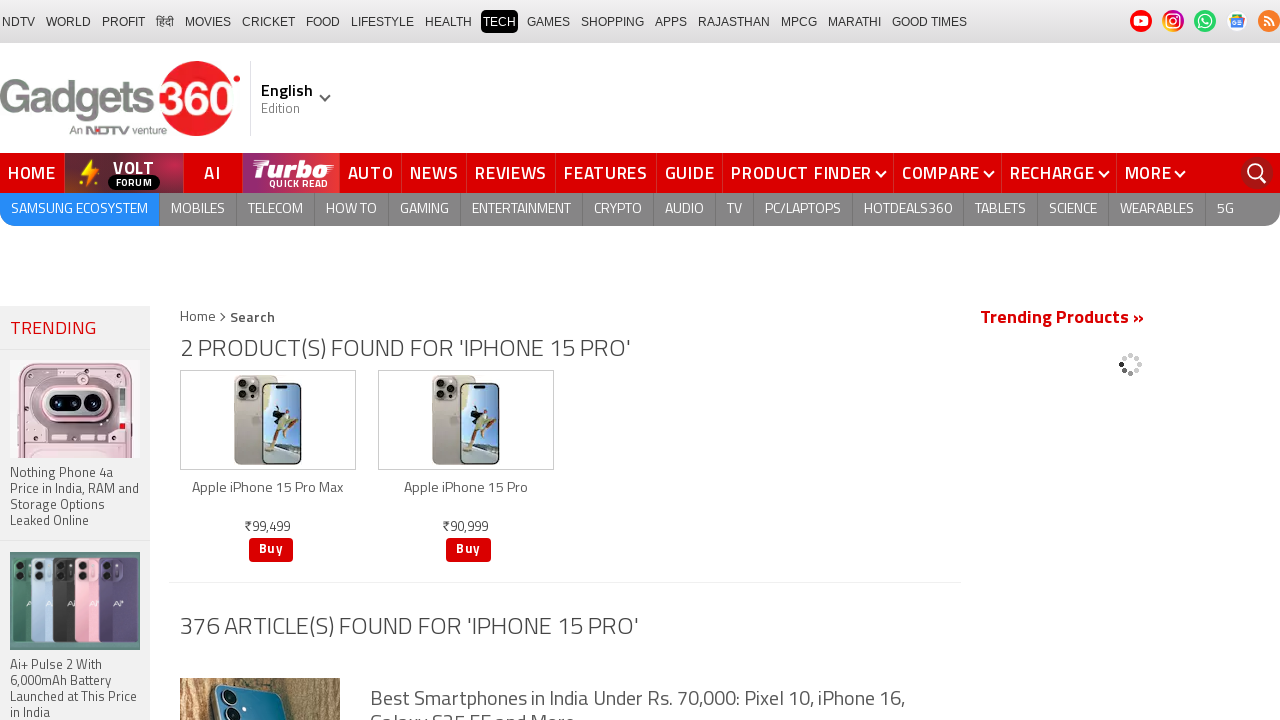

Search results loaded
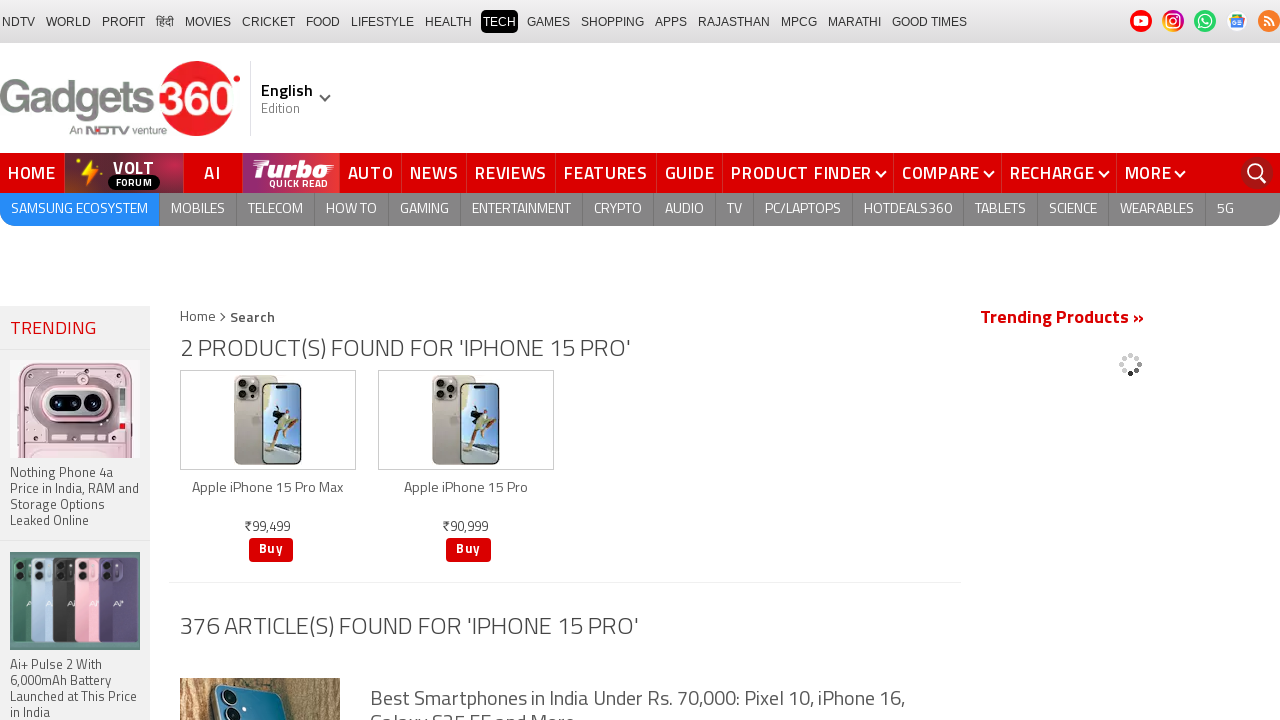

Clicked on first product result at (268, 492) on #productSearch ul li a.rvw-title
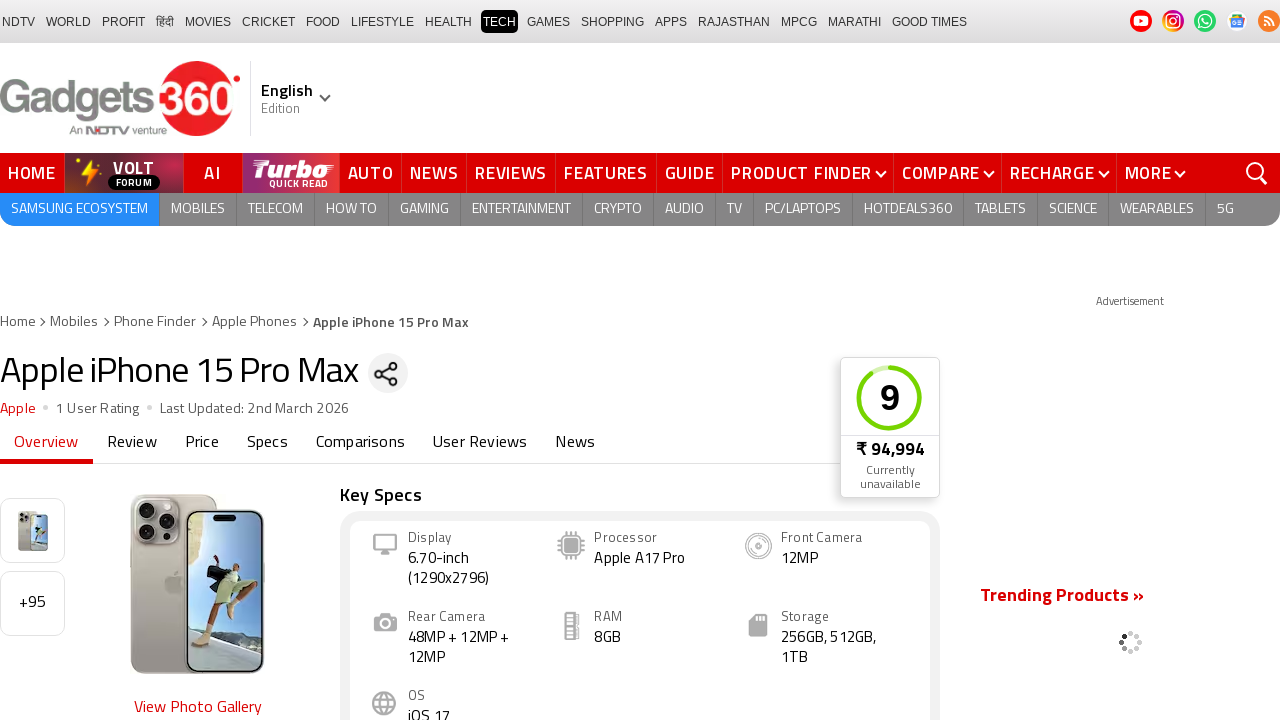

Product detail page loaded with overview section
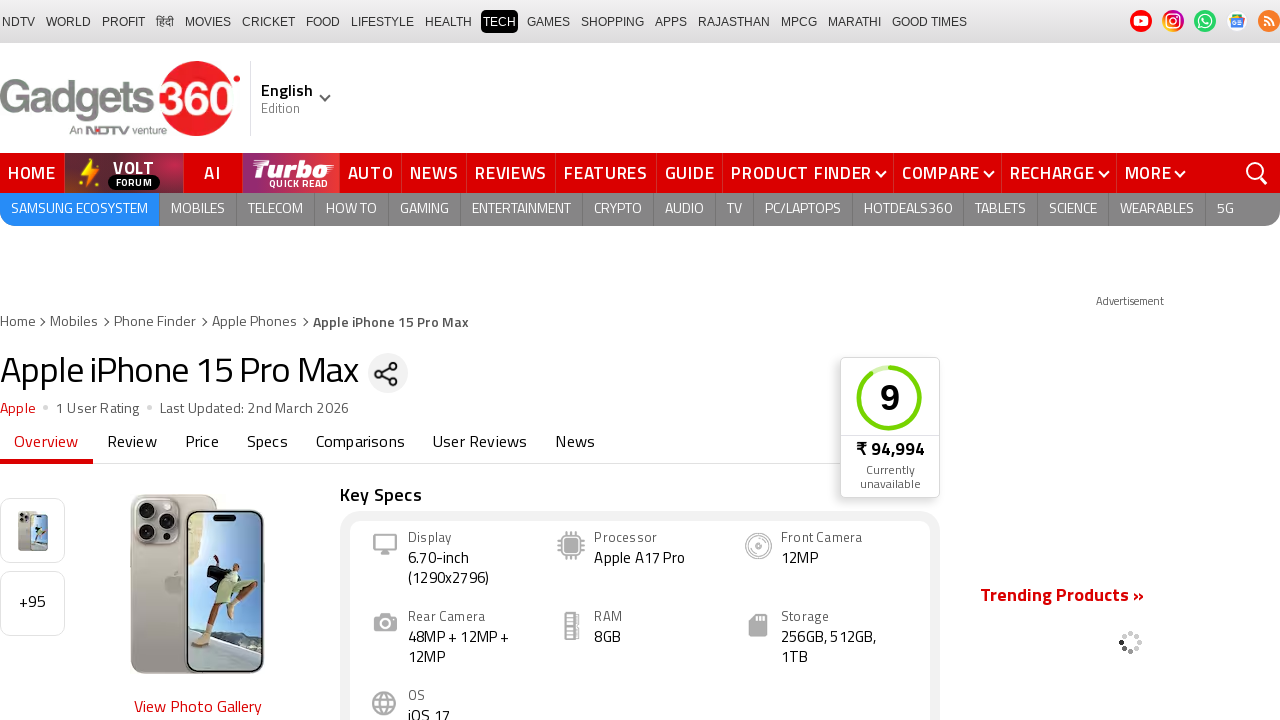

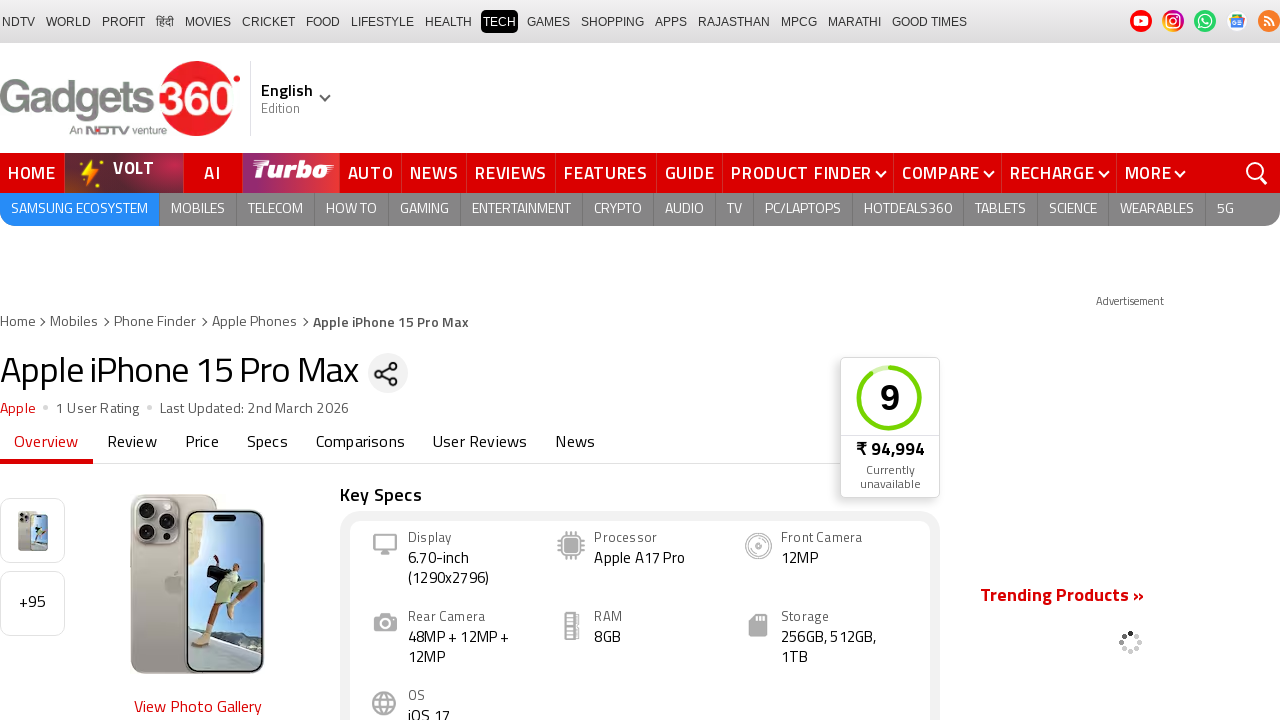